Tests checkbox functionality by clicking a checkbox to select it, then clicking again to deselect it, and verifying the selection state and total checkbox count on the page.

Starting URL: https://rahulshettyacademy.com/AutomationPractice/

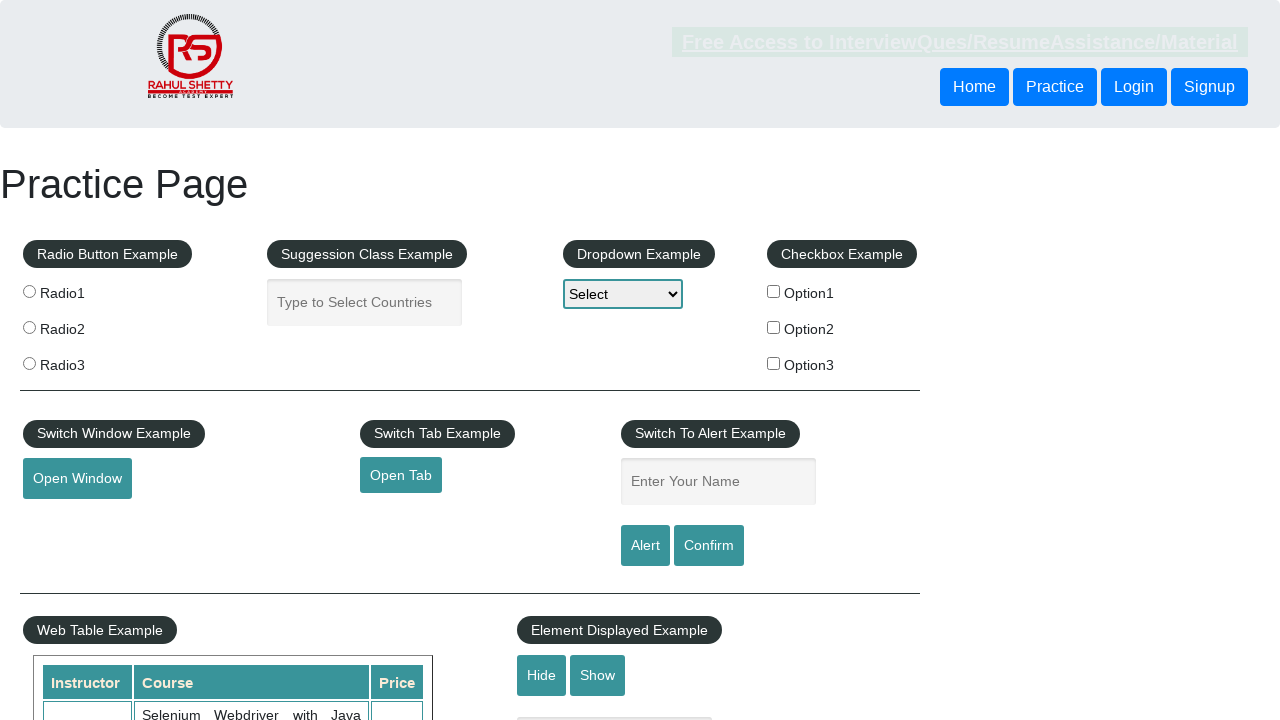

Clicked checkbox option 1 to select it at (774, 291) on input[id='checkBoxOption1']
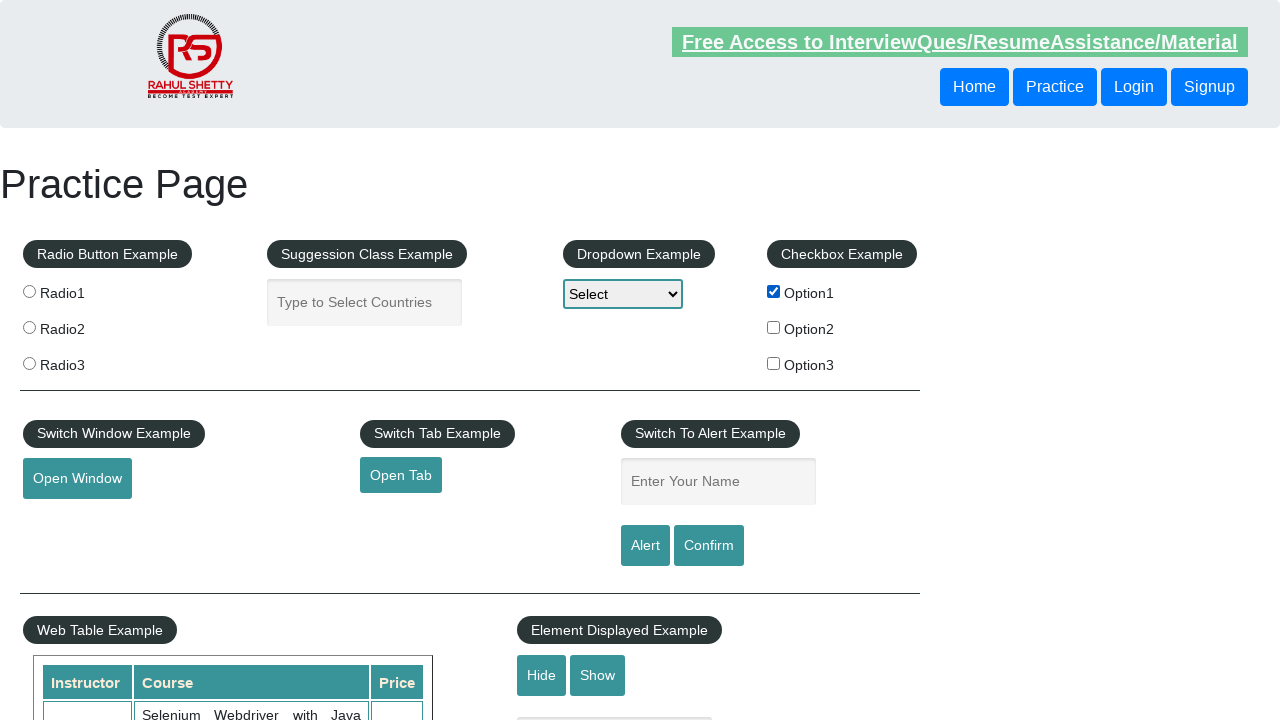

Verified checkbox option 1 is selected
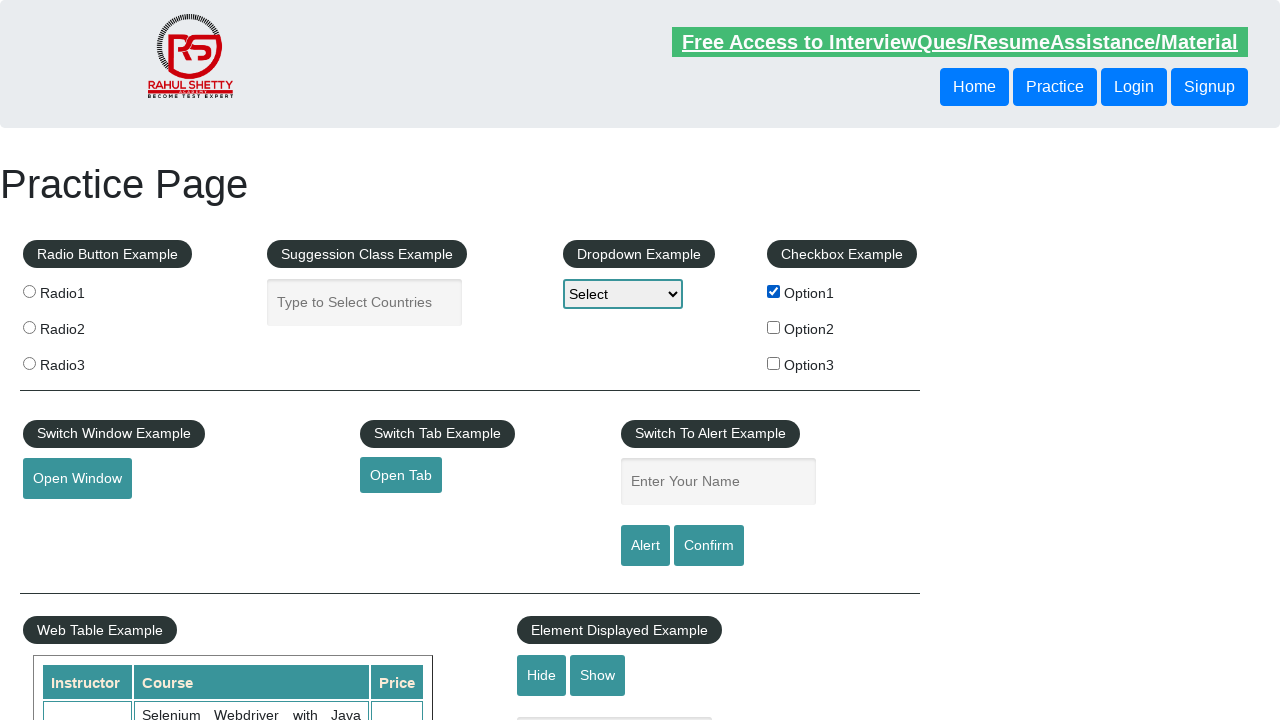

Clicked checkbox option 1 again to deselect it at (774, 291) on input[id='checkBoxOption1']
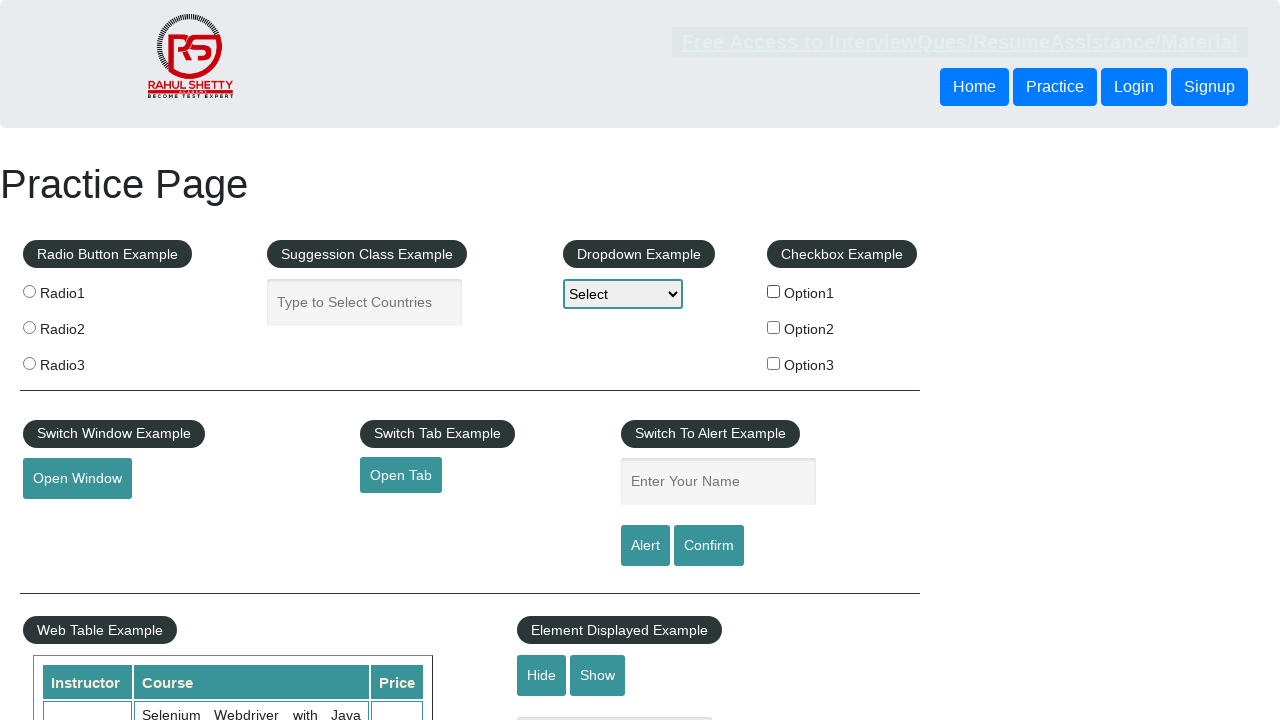

Verified checkbox option 1 is deselected
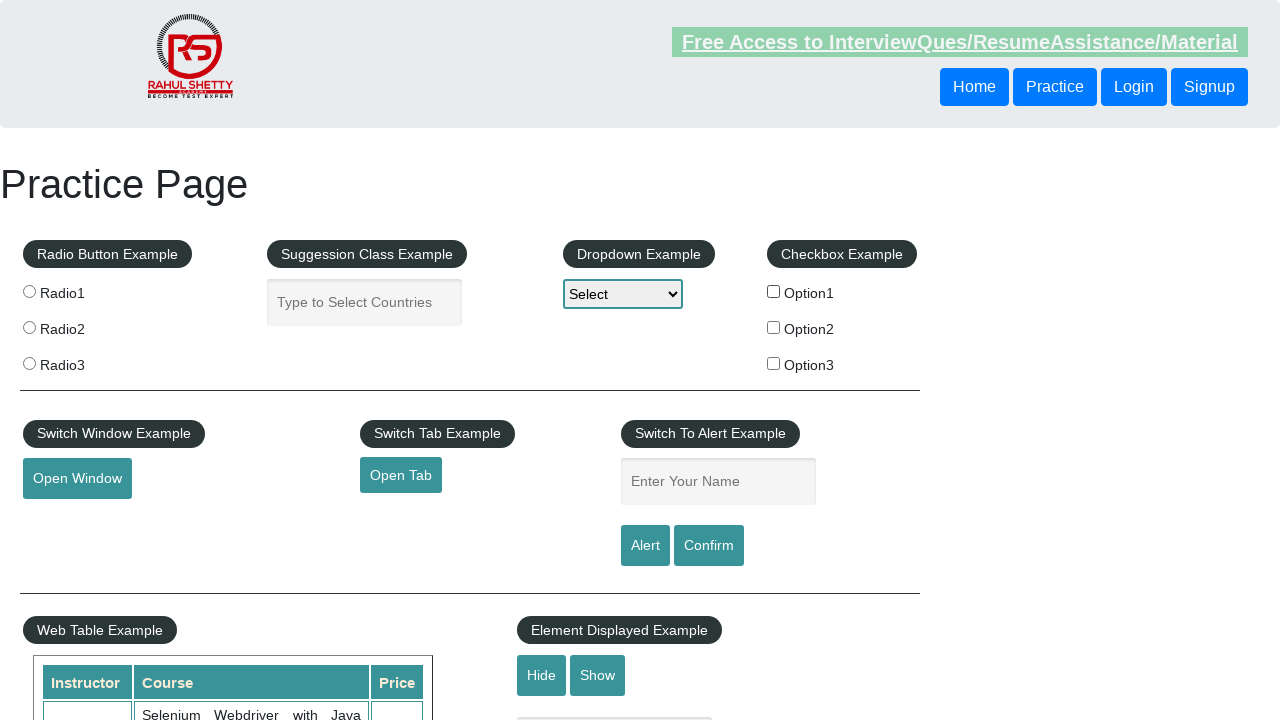

Located all checkbox elements on page
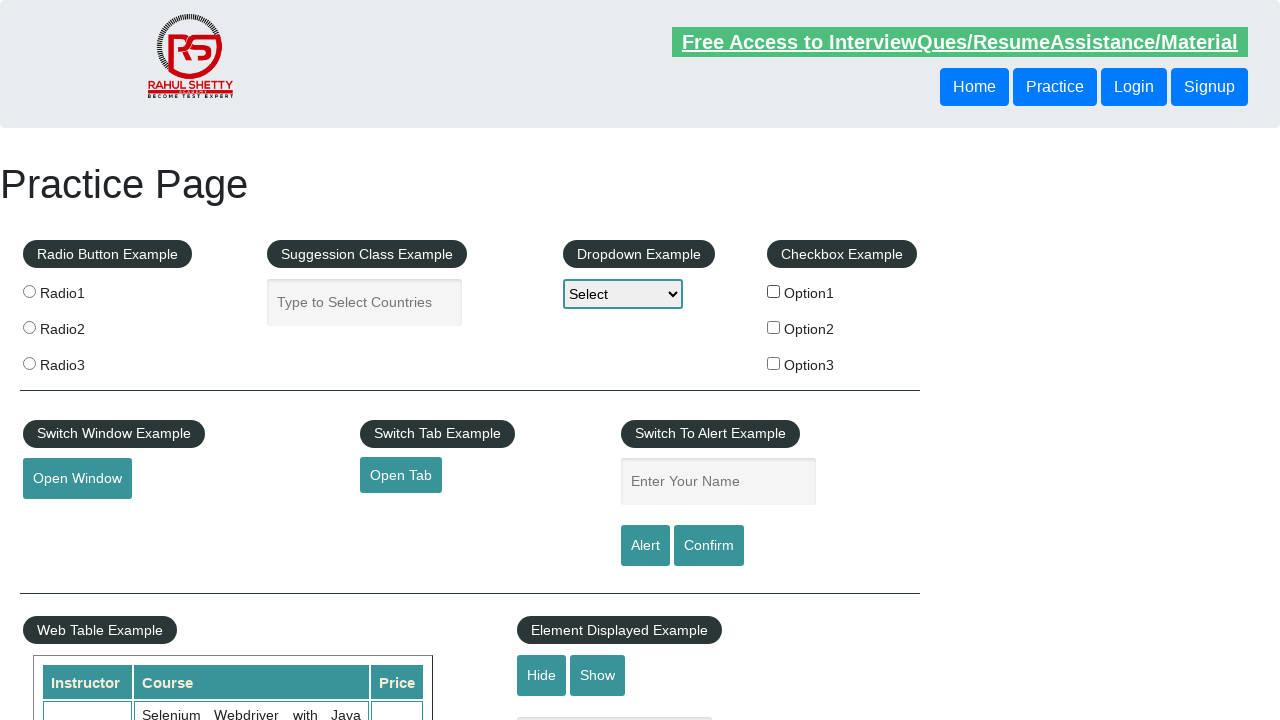

Counted total checkboxes on page: 3
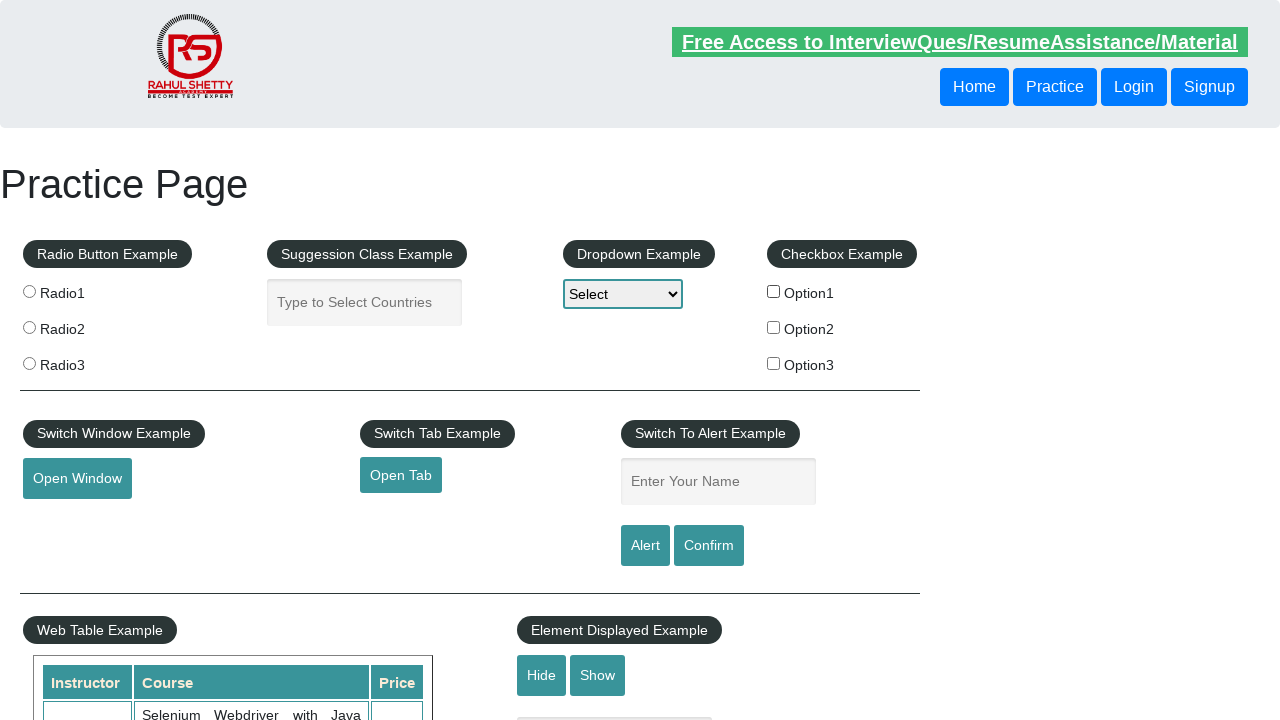

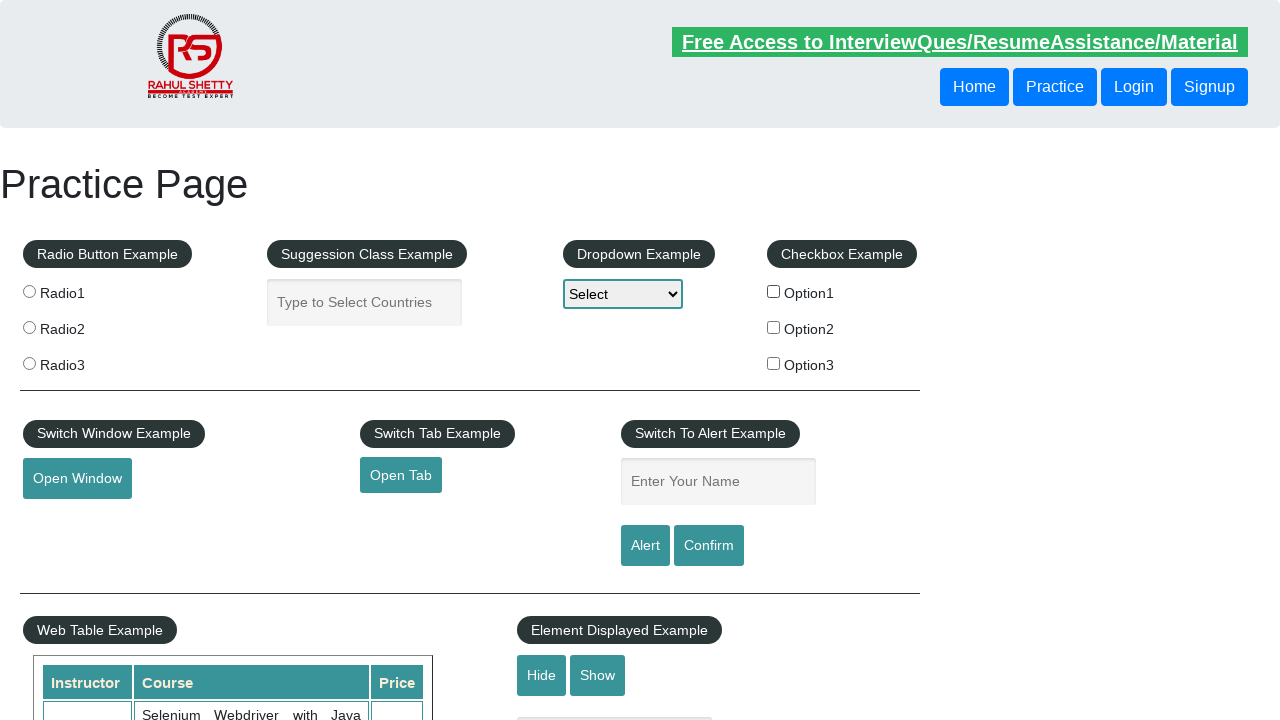